Tests JavaScript alert handling by clicking a delete button and interacting with the resulting confirmation alert dialog (accepting and dismissing it)

Starting URL: https://javabykiran.com/selenium/admin.html

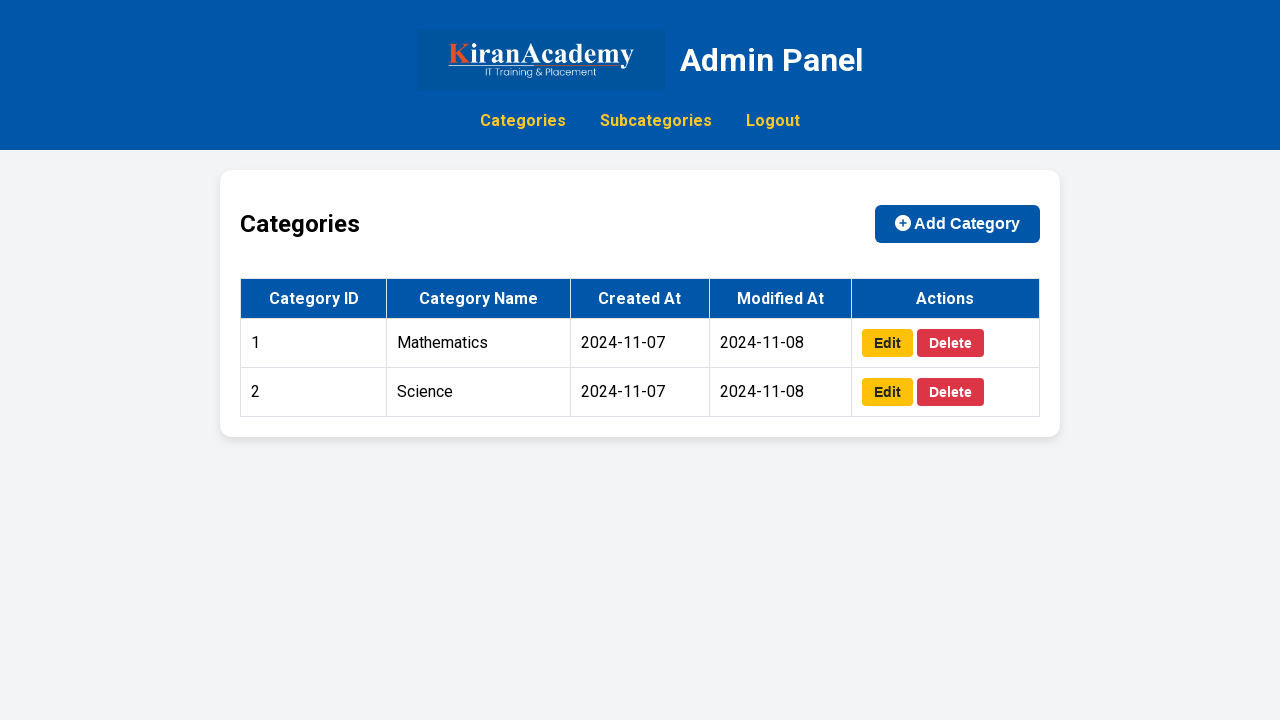

Clicked delete button for item with data-id='1' at (950, 343) on button.delete-btn[data-id='1']
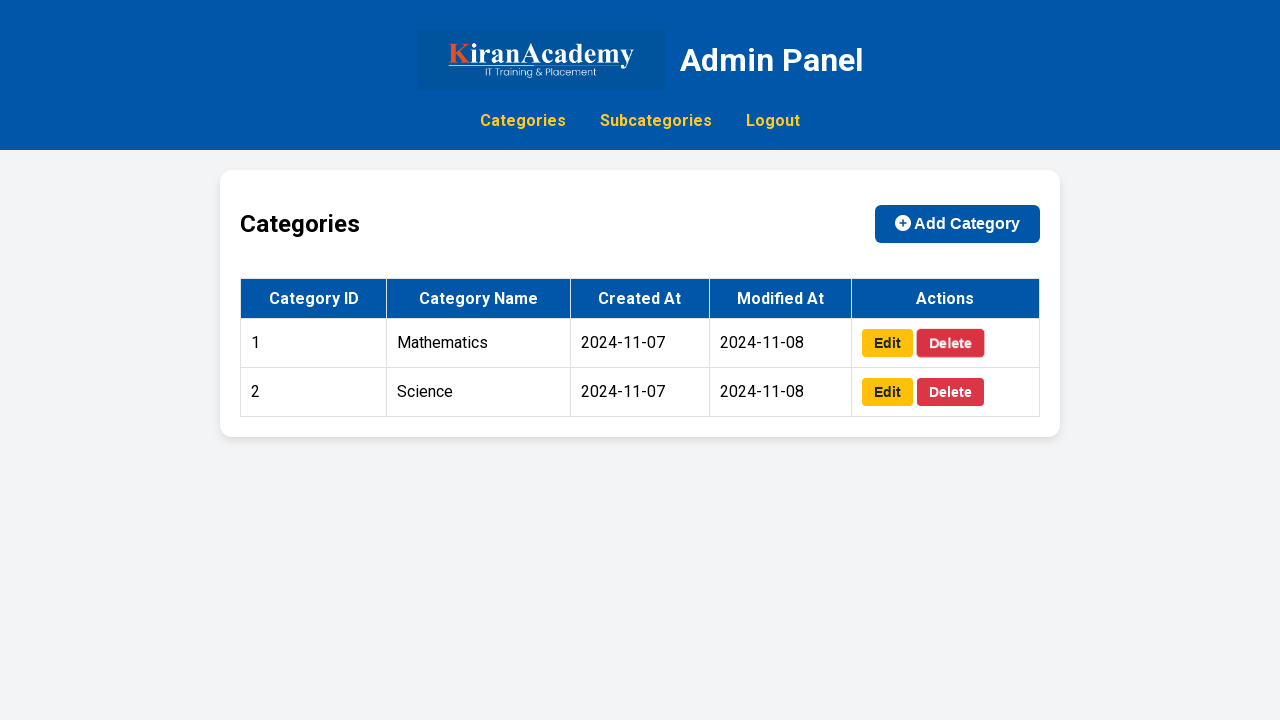

Set up dialog handler to accept confirmation alert
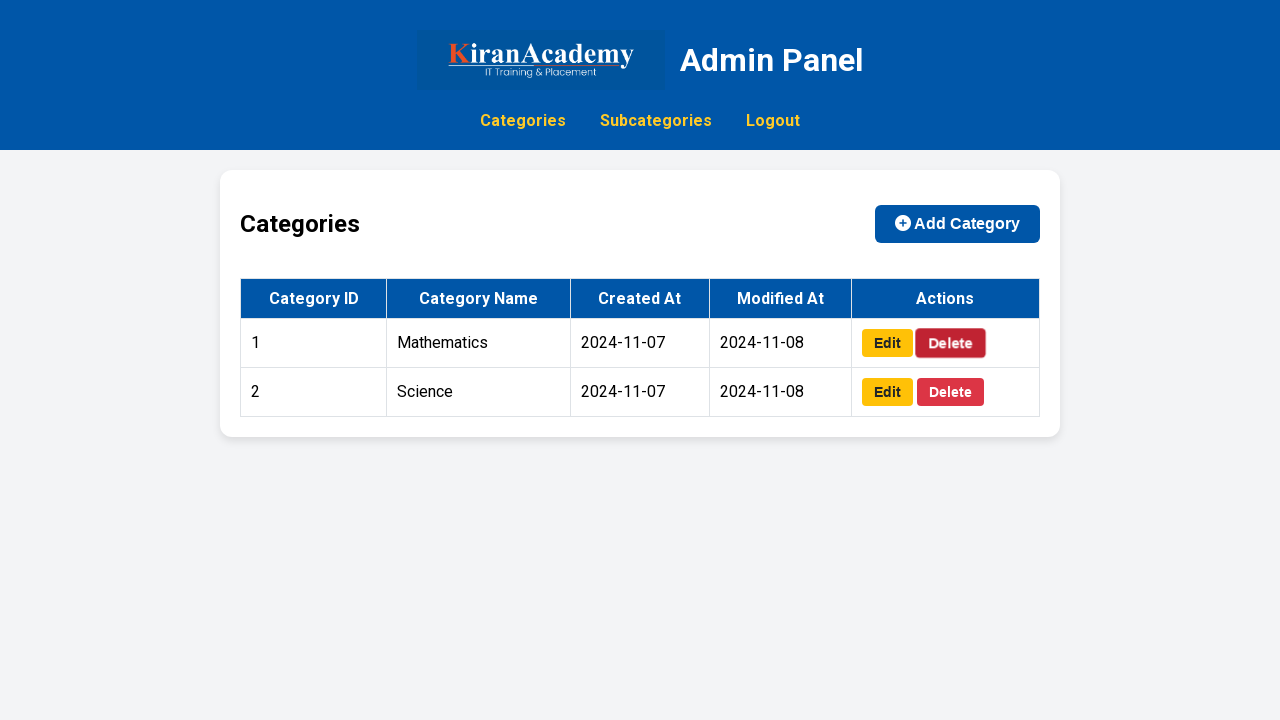

Clicked delete button again to test dismiss behavior at (950, 343) on button.delete-btn[data-id='1']
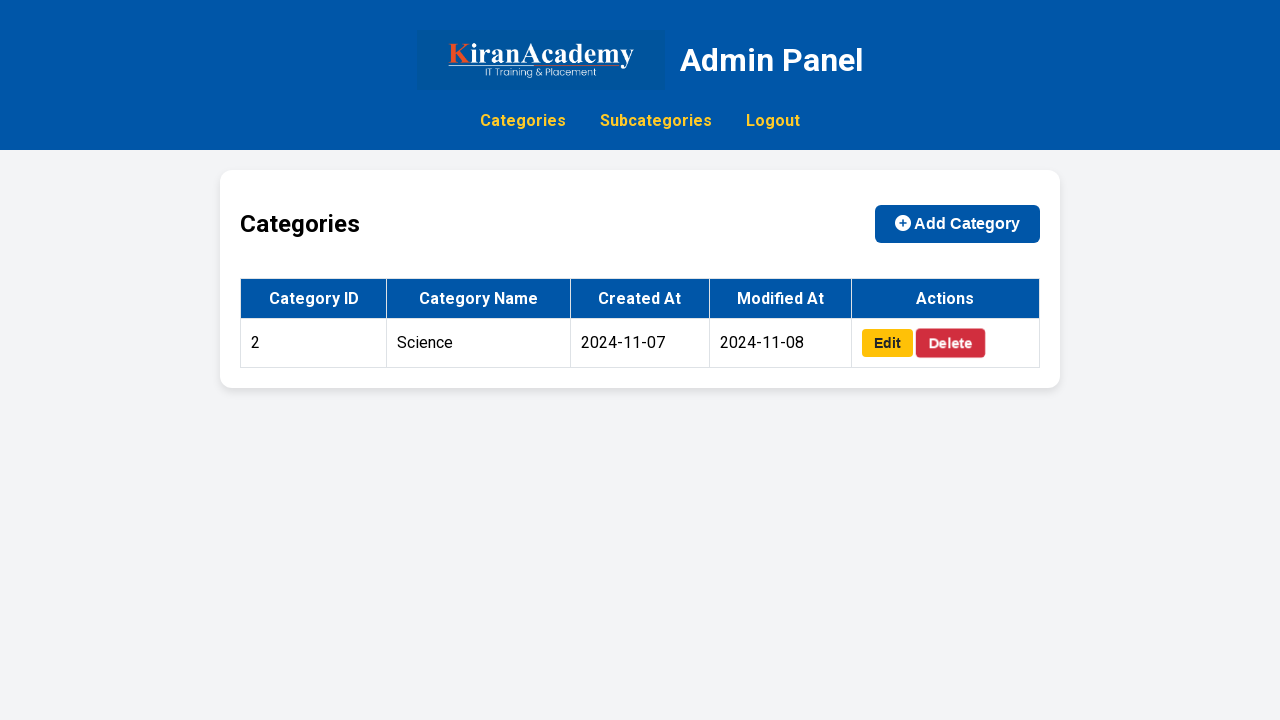

Set up dialog handler to dismiss the next confirmation alert
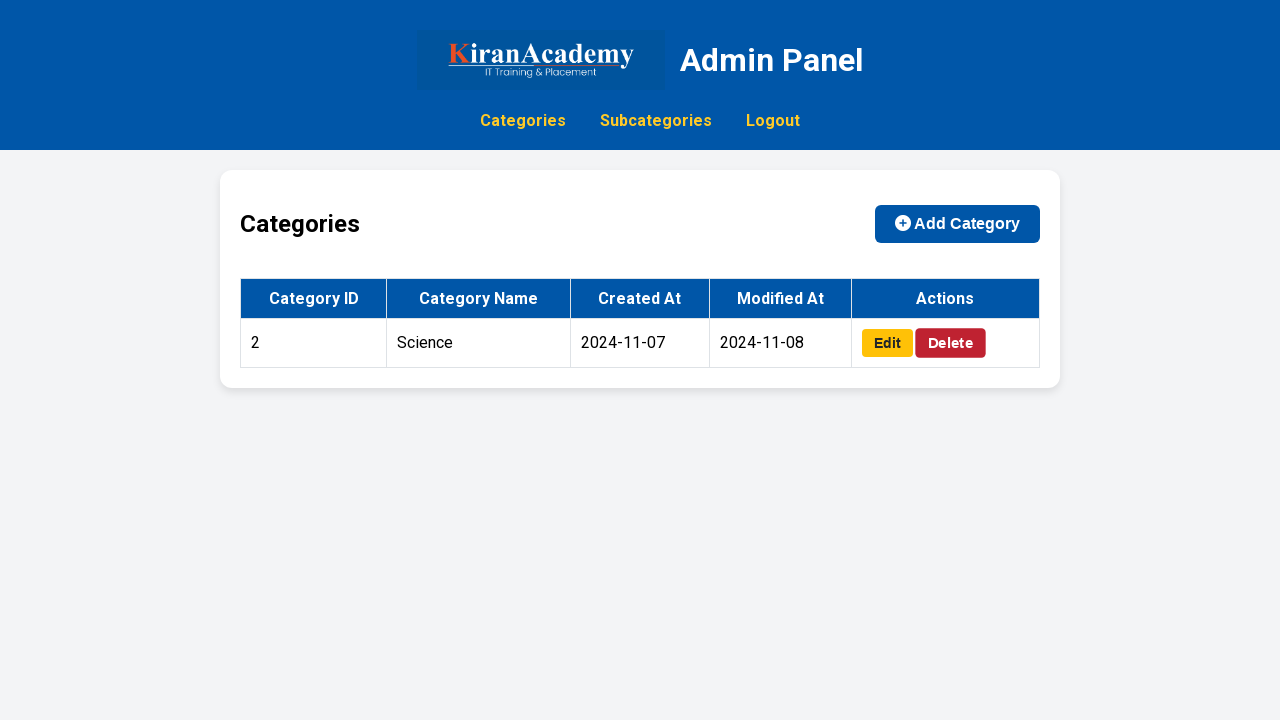

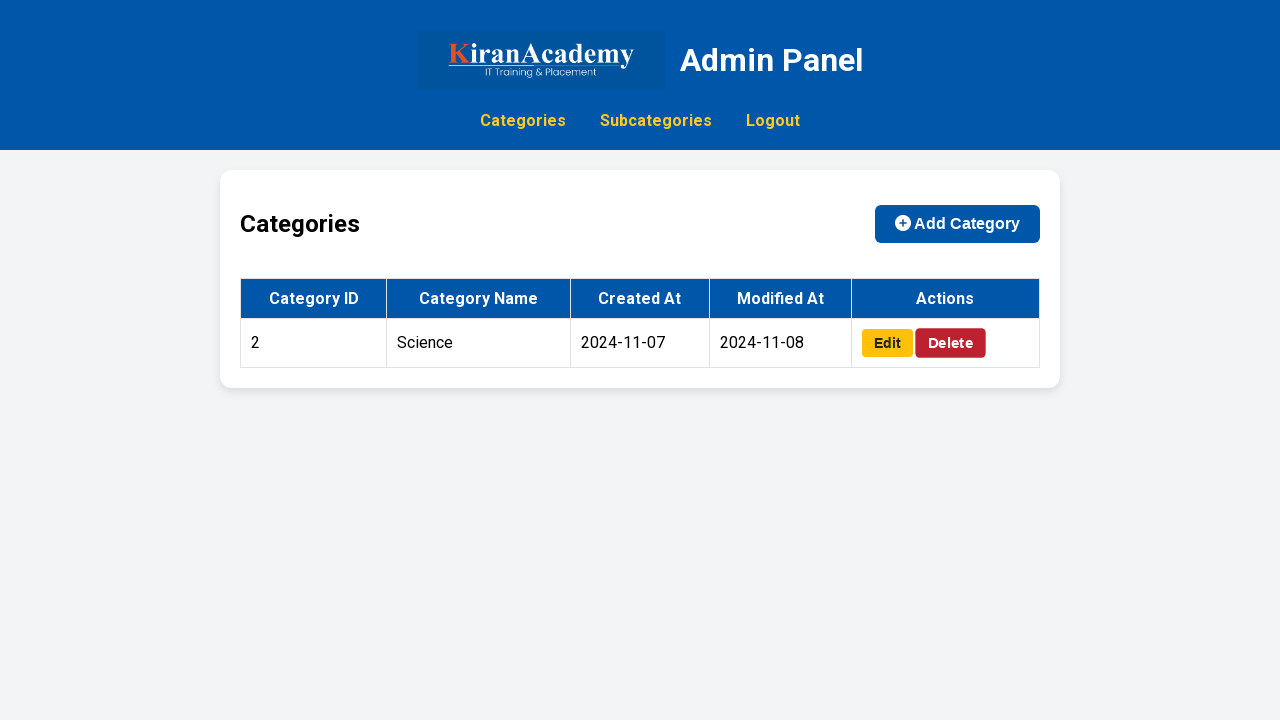